Tests a web form by filling in a text input field with text and clicking the submit button, then verifies the confirmation message is displayed.

Starting URL: https://www.selenium.dev/selenium/web/web-form.html

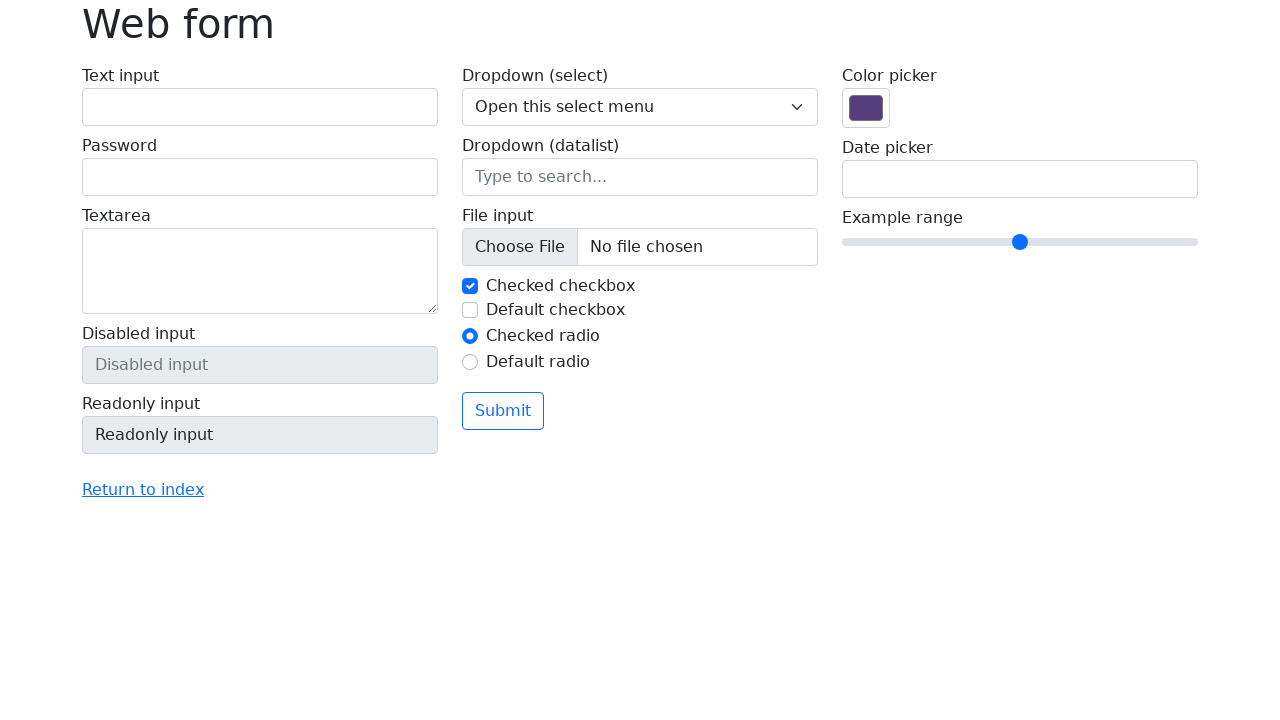

Filled text input field with 'Selenium' on input[name='my-text']
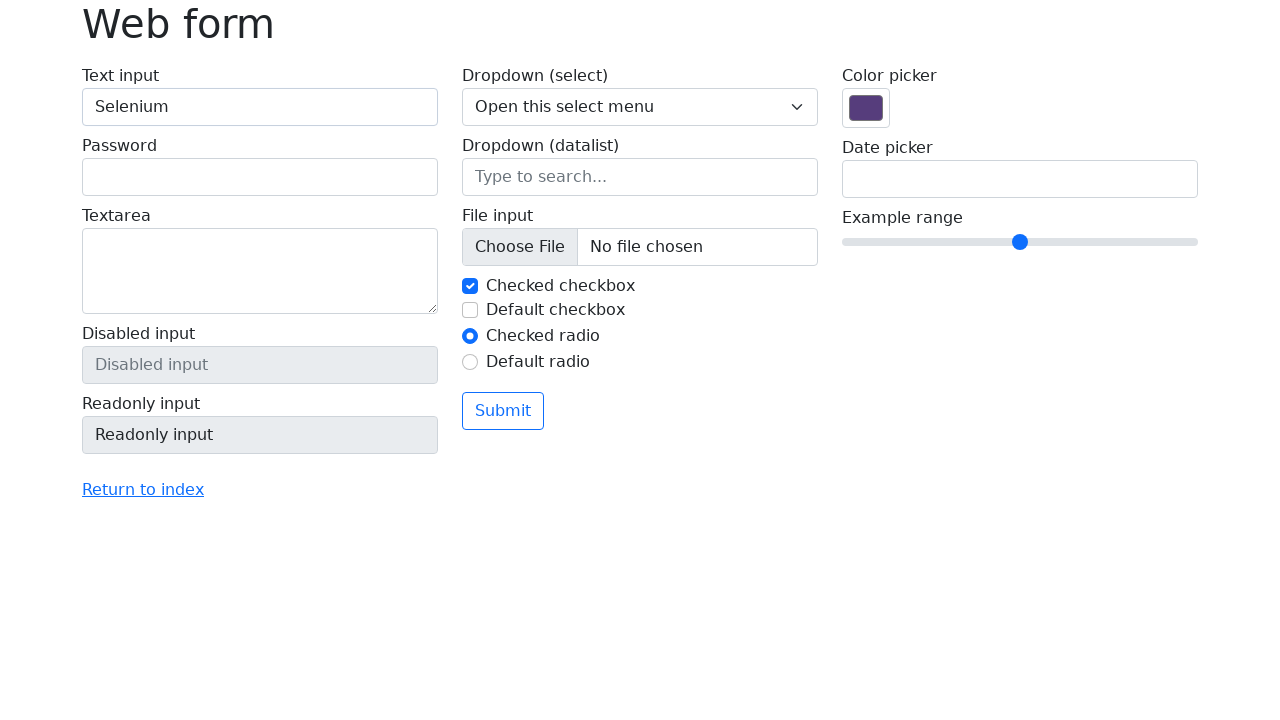

Clicked the submit button at (503, 411) on button
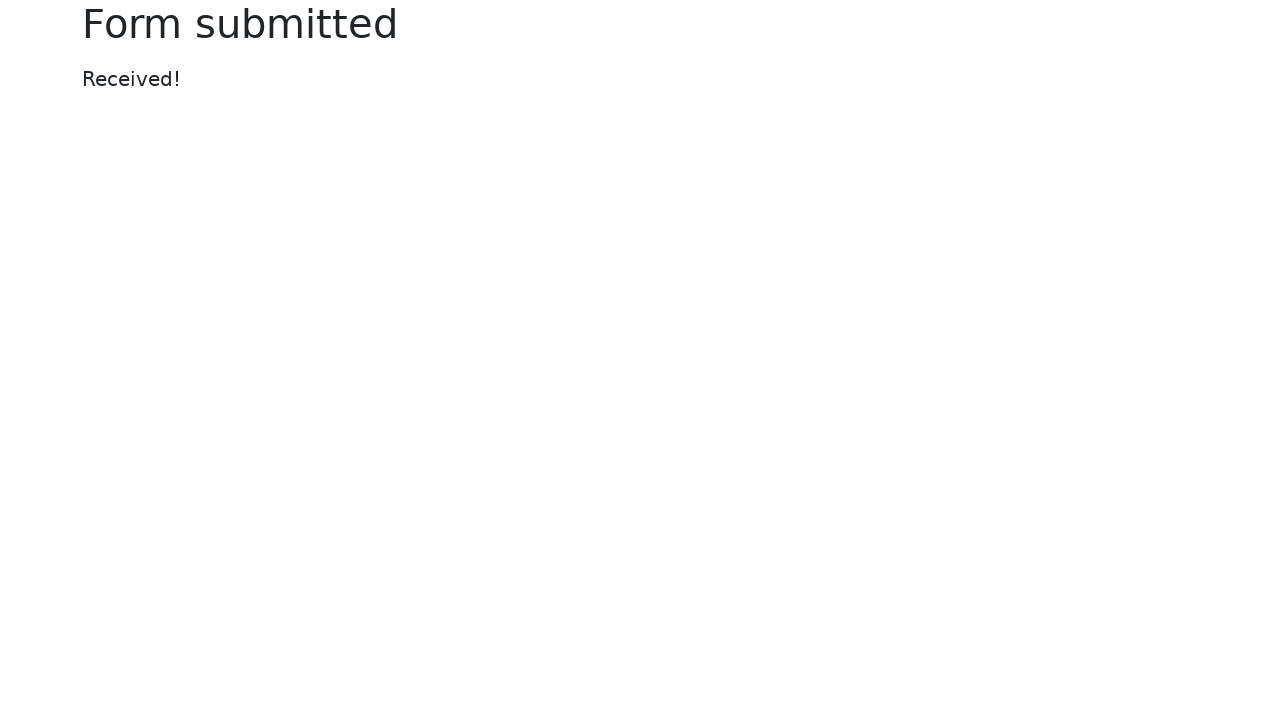

Confirmation message appeared on the page
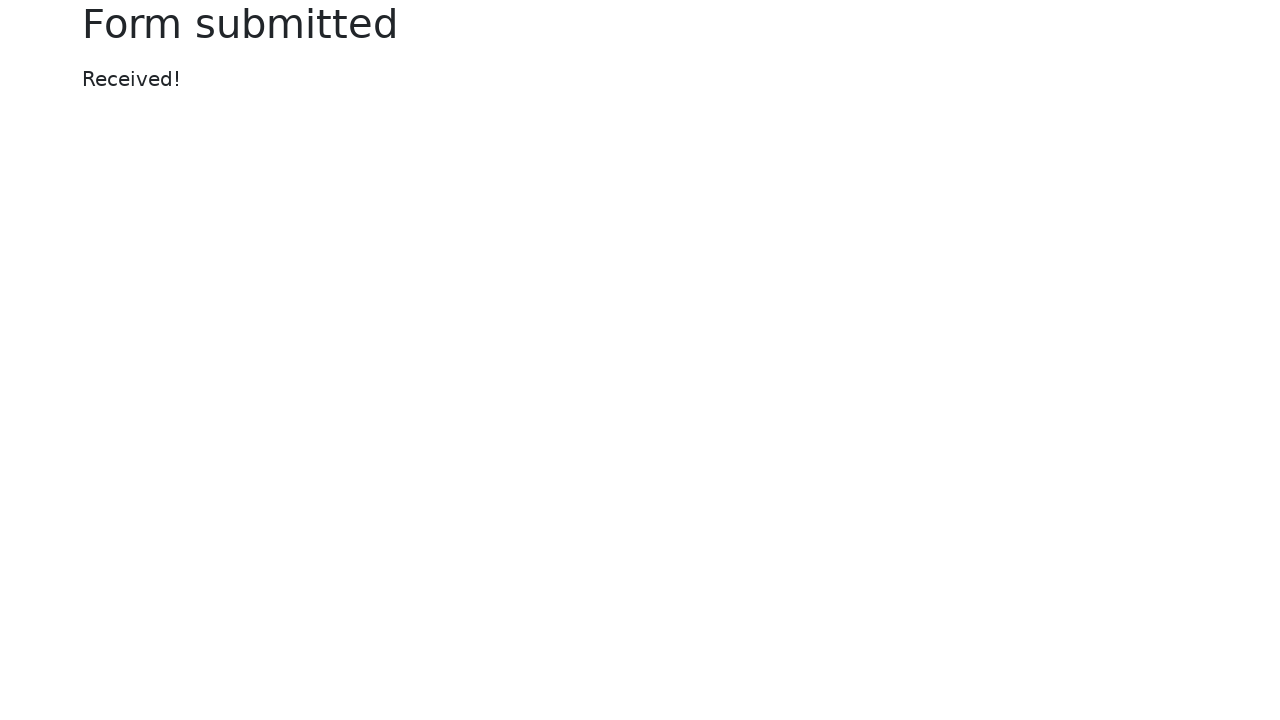

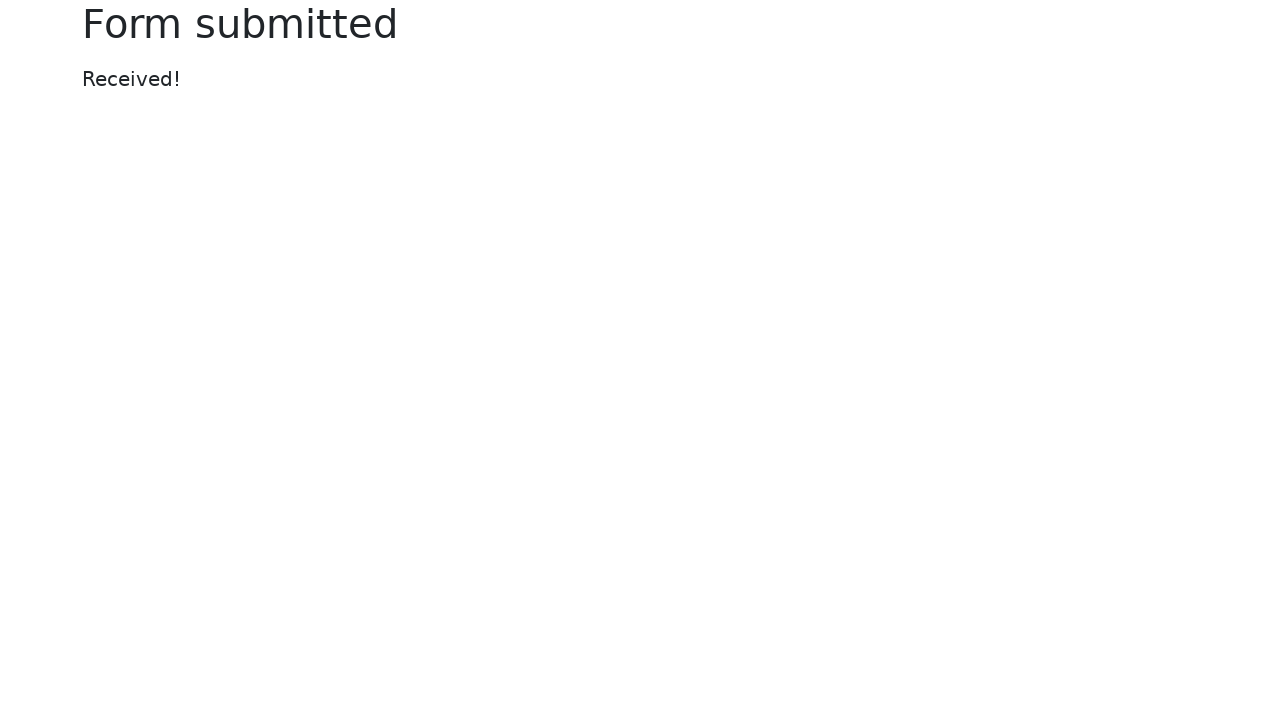